Navigates to MinuteInbox temporary email service and clicks the Copy button to copy the generated email address to clipboard

Starting URL: https://www.minuteinbox.com/

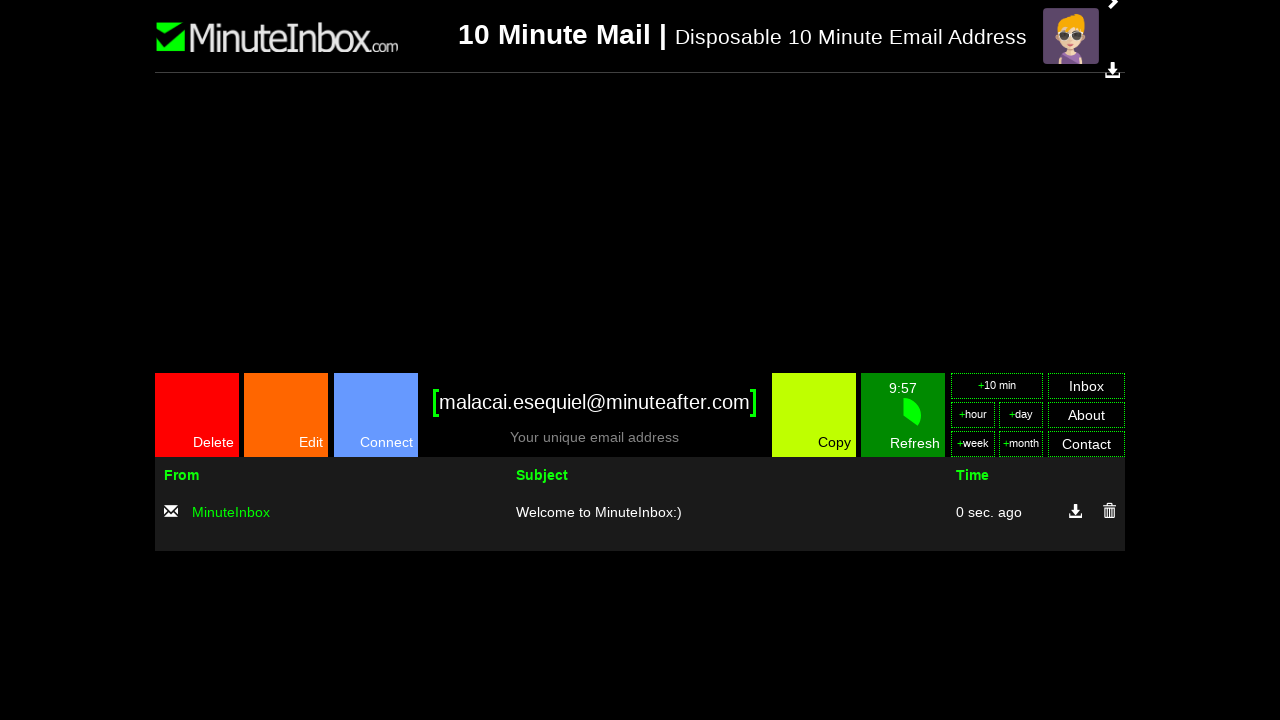

Navigated to MinuteInbox temporary email service
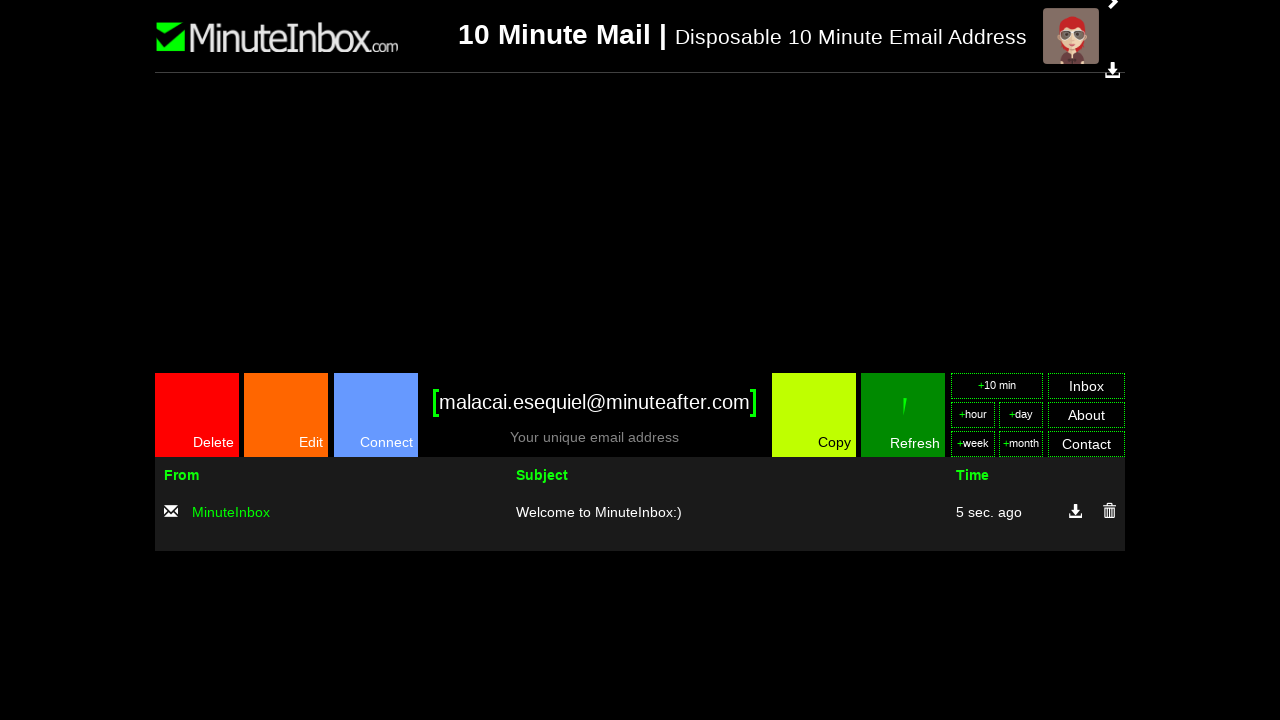

Clicked Copy button to copy generated email address to clipboard at (814, 415) on internal:text="Copy"i >> nth=0
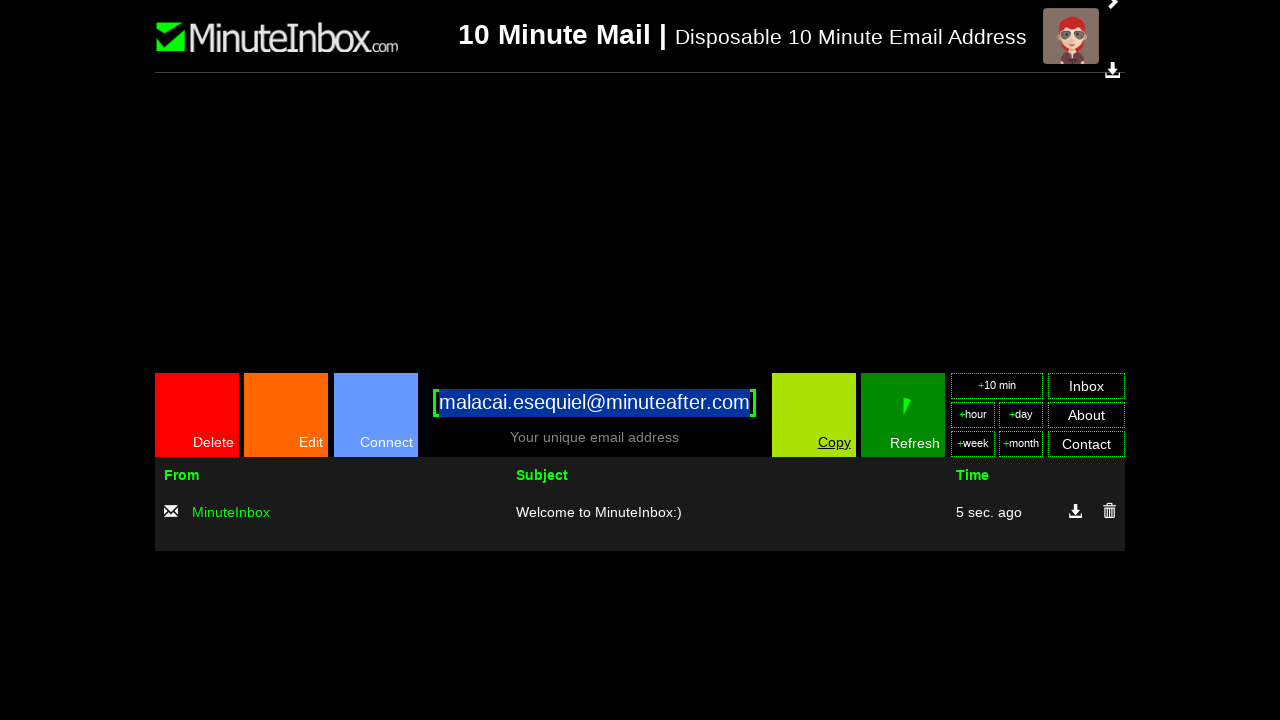

Waited 2 seconds for copy action to complete
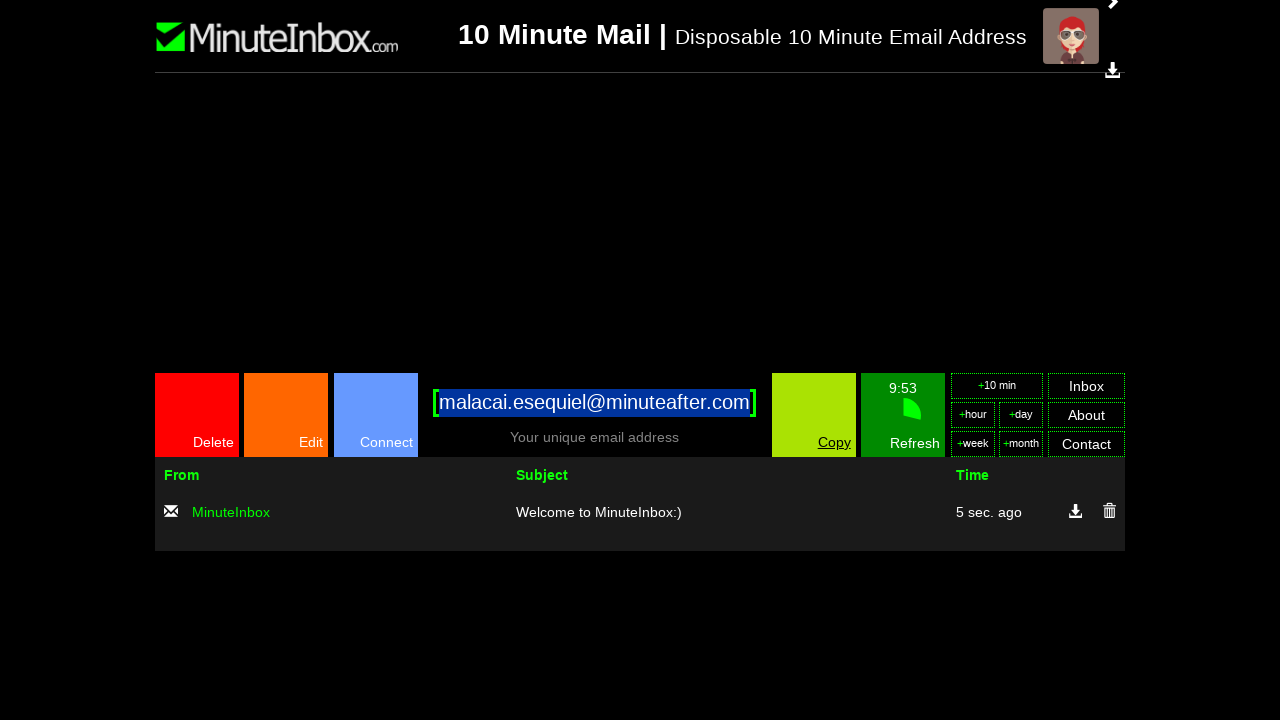

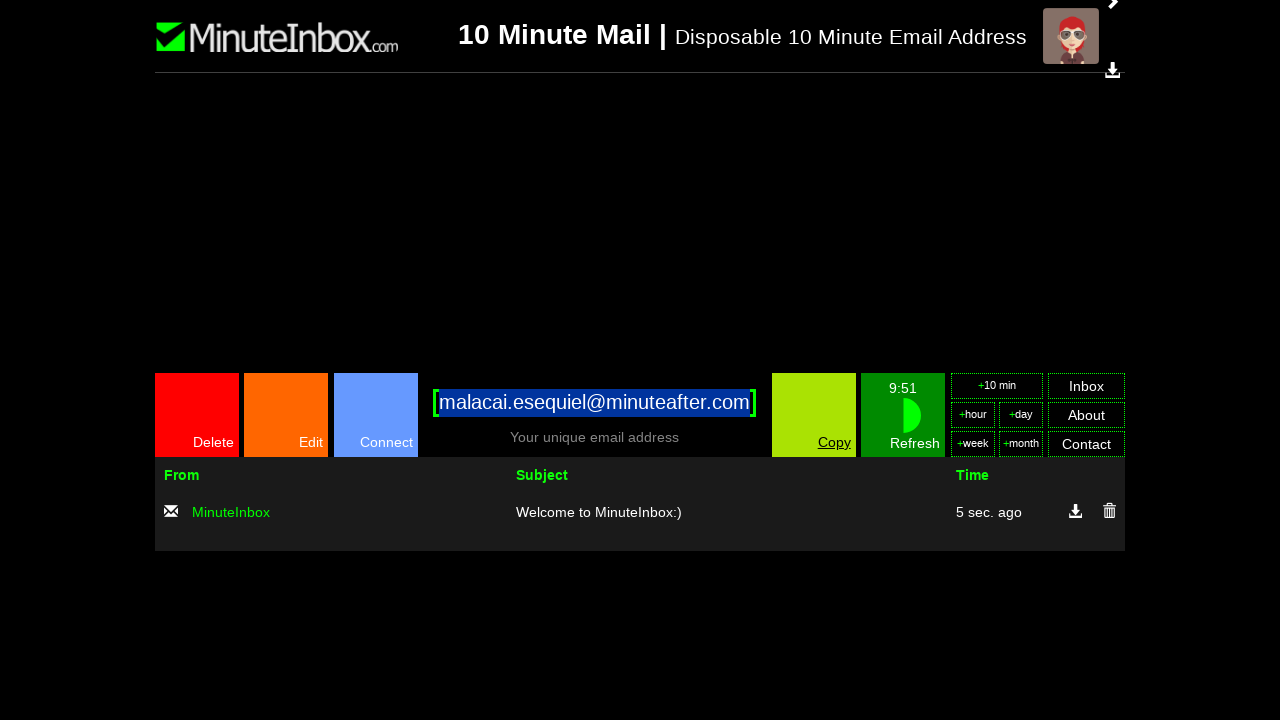